Tests a registration form by validating form layout elements are present, attempting to submit without data, then filling all required fields (name, address, email, phone, gender, hobbies, languages, skills, date of birth, password) and submitting the registration.

Starting URL: http://demo.automationtesting.in/Register.html

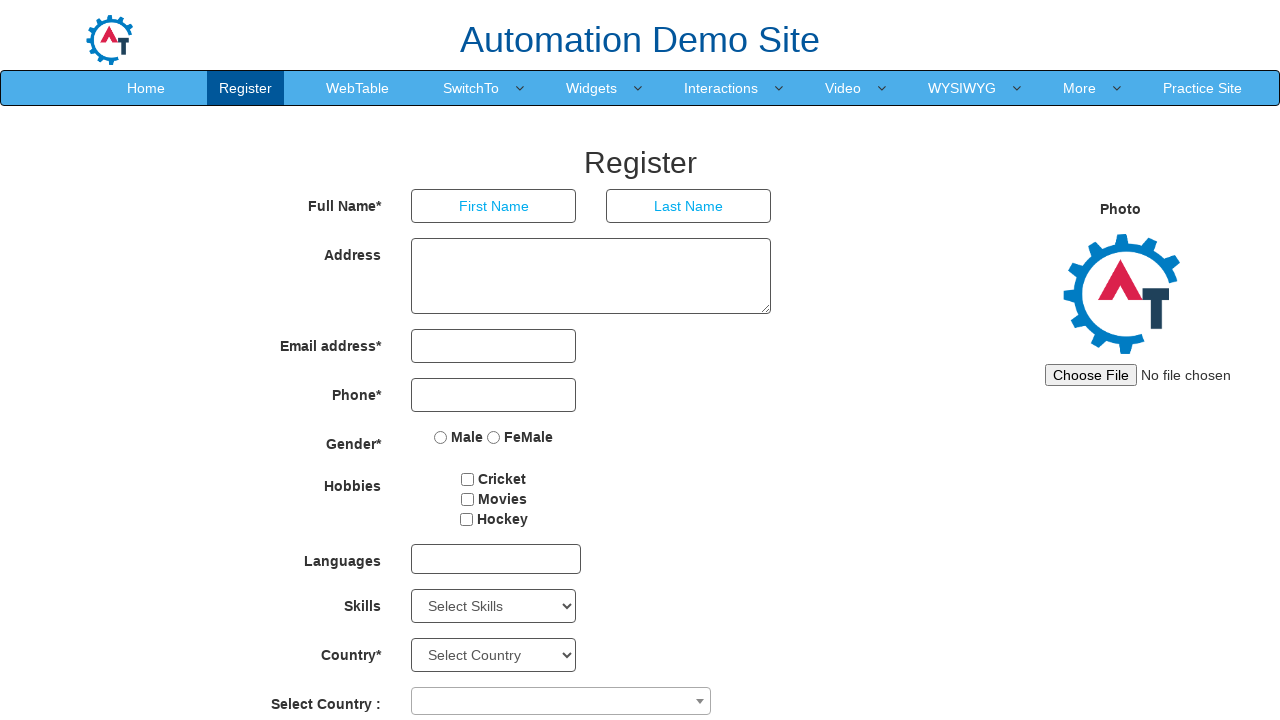

Waited for first form label element to be present
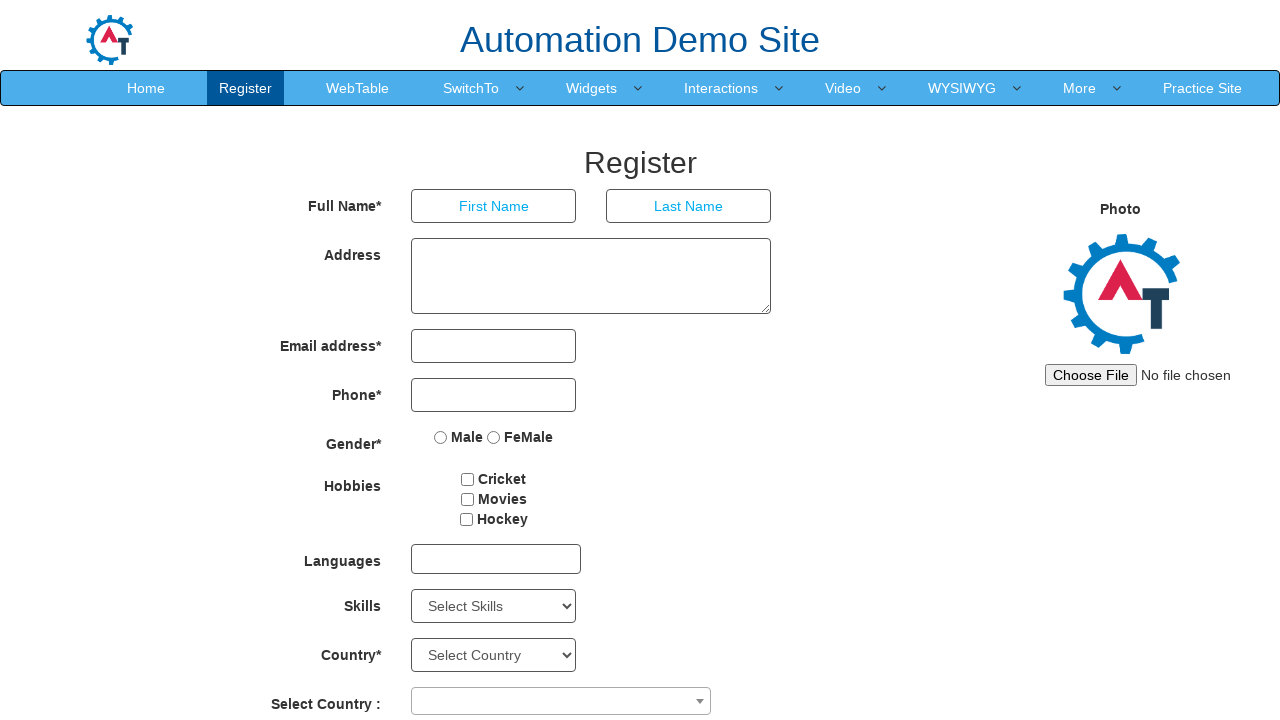

Waited for second form label element to be present
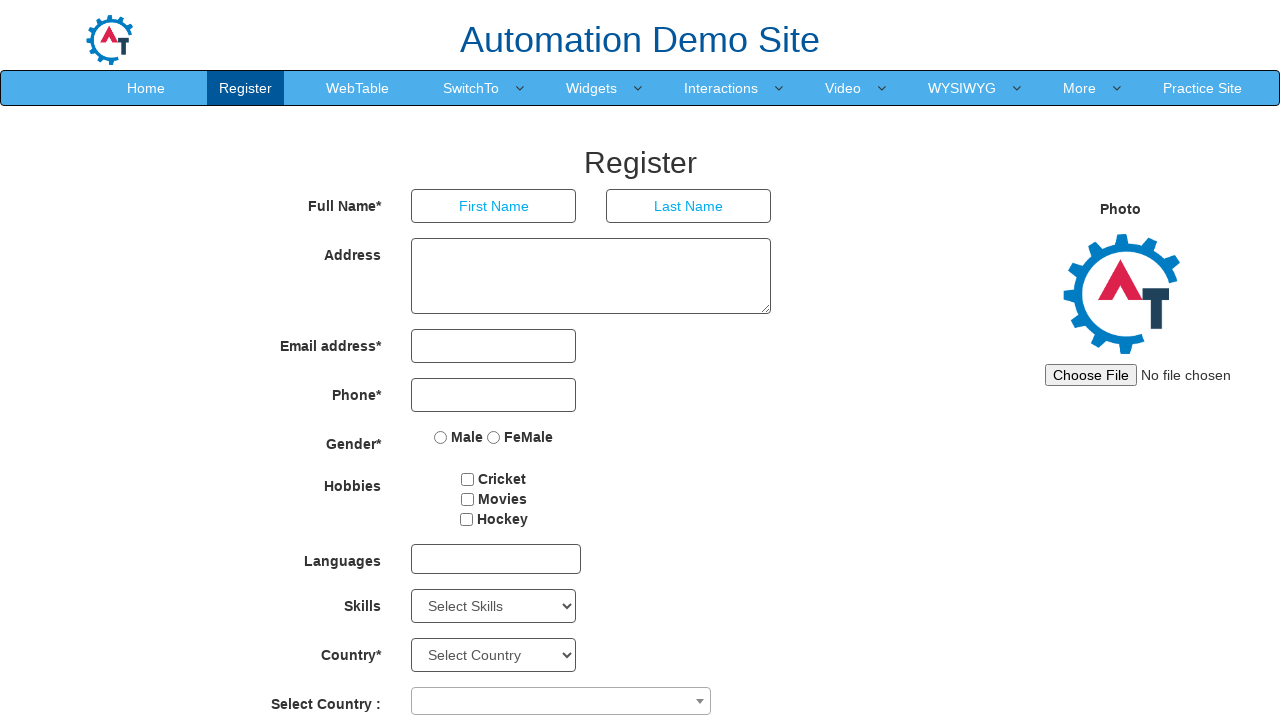

Waited for third form label element to be present
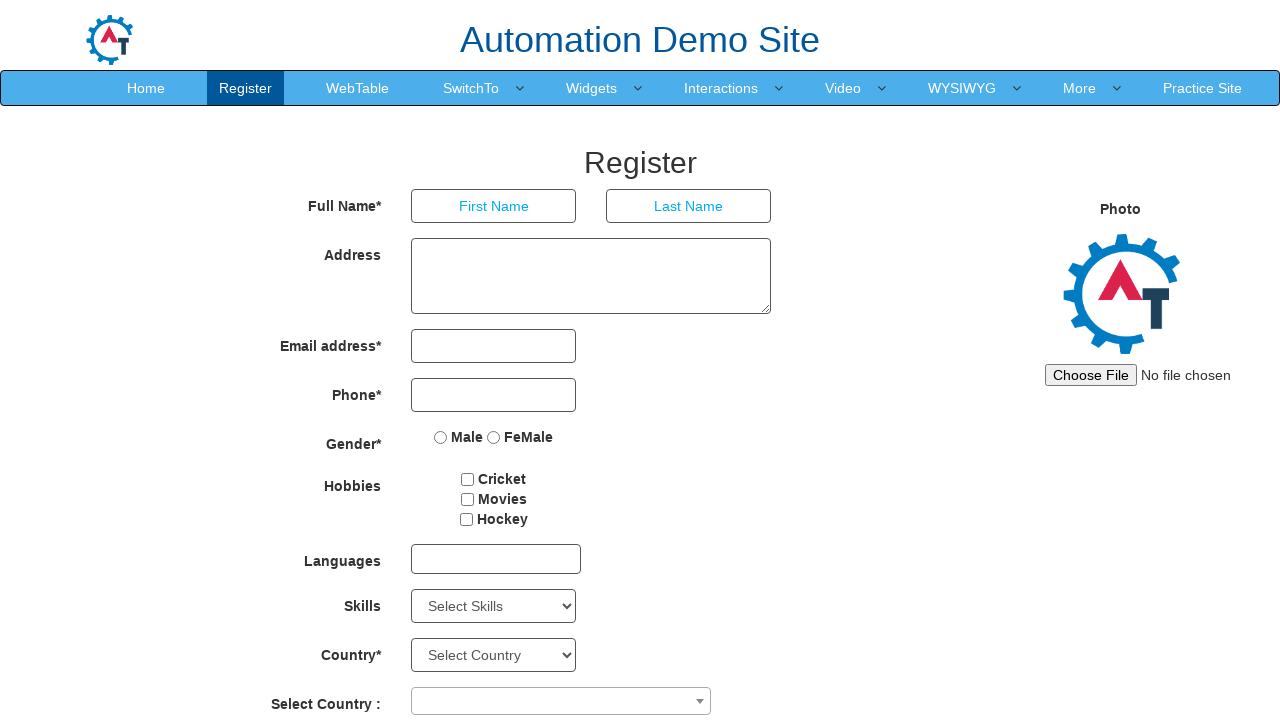

Clicked submit button without filling any form fields at (572, 623) on #submitbtn
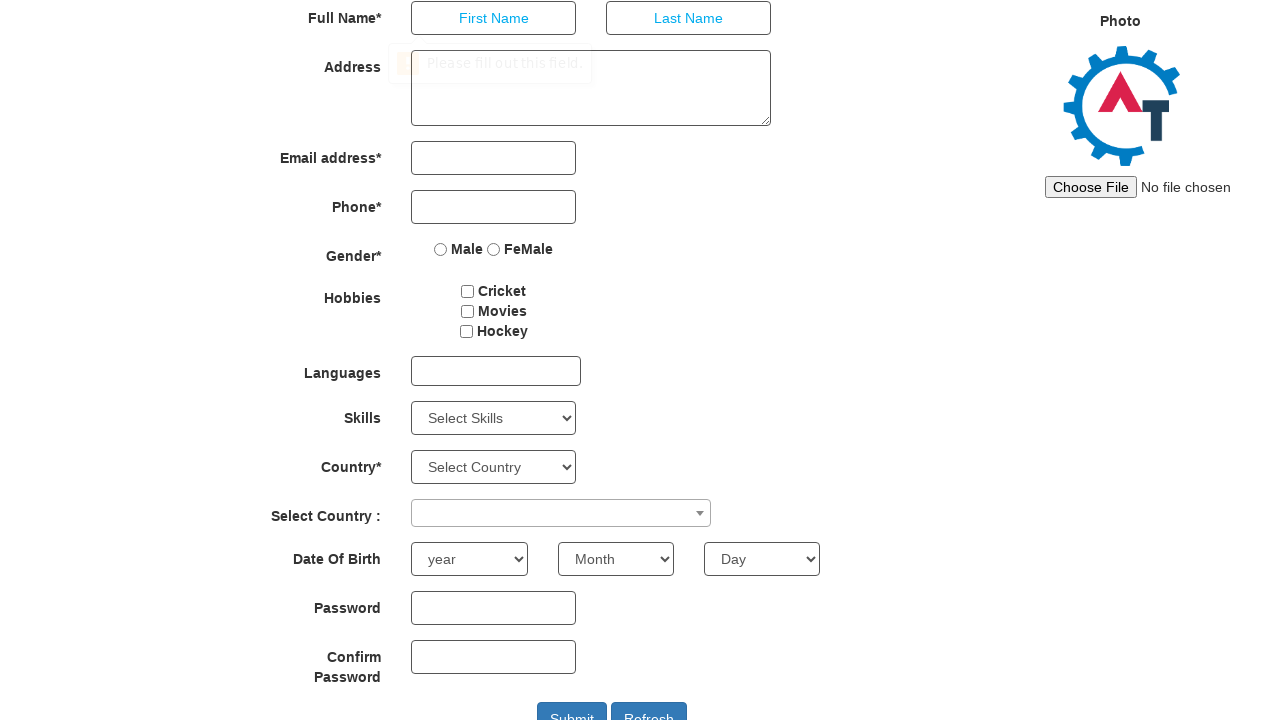

Filled first name field with 'Marcos' on input[type='text']
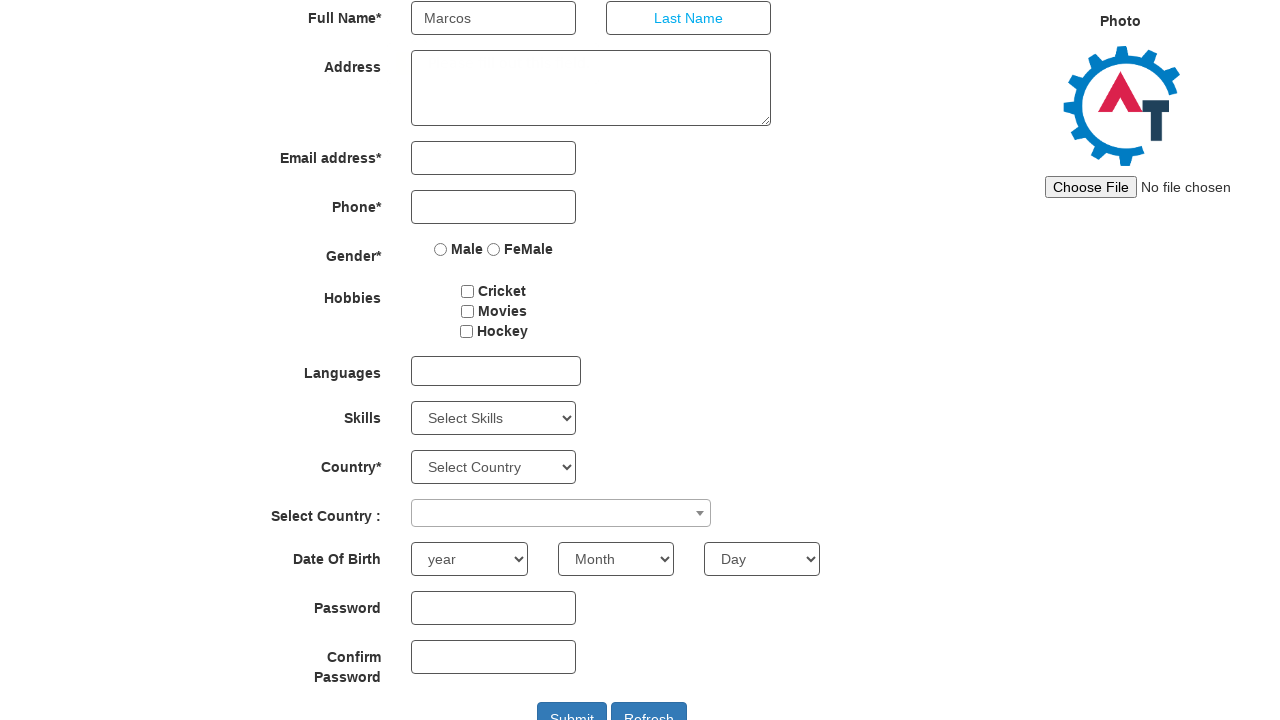

Filled last name field with 'Rodriguez' on (//input[@type='text'])[2]
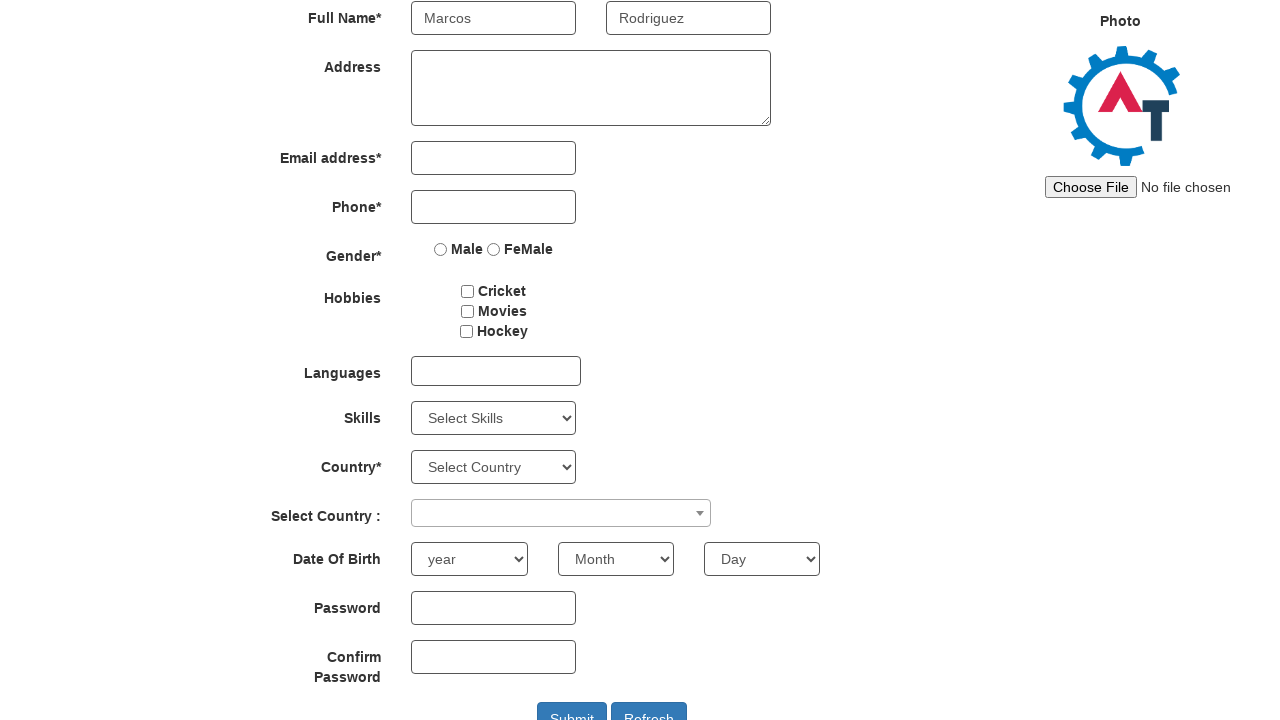

Filled address field with '123 Main Street' on //form[@id='basicBootstrapForm']/div[2]/div/textarea
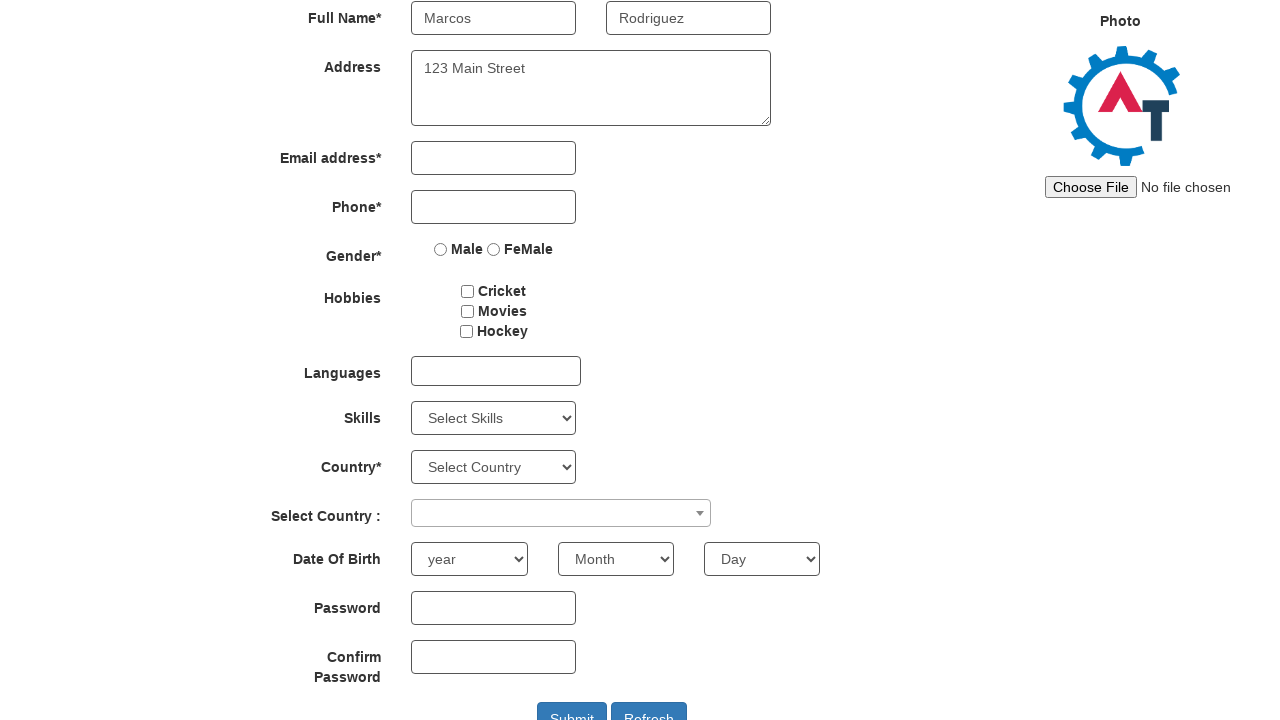

Filled email field with 'mrodriguez@testmail.com' on input[type='email']
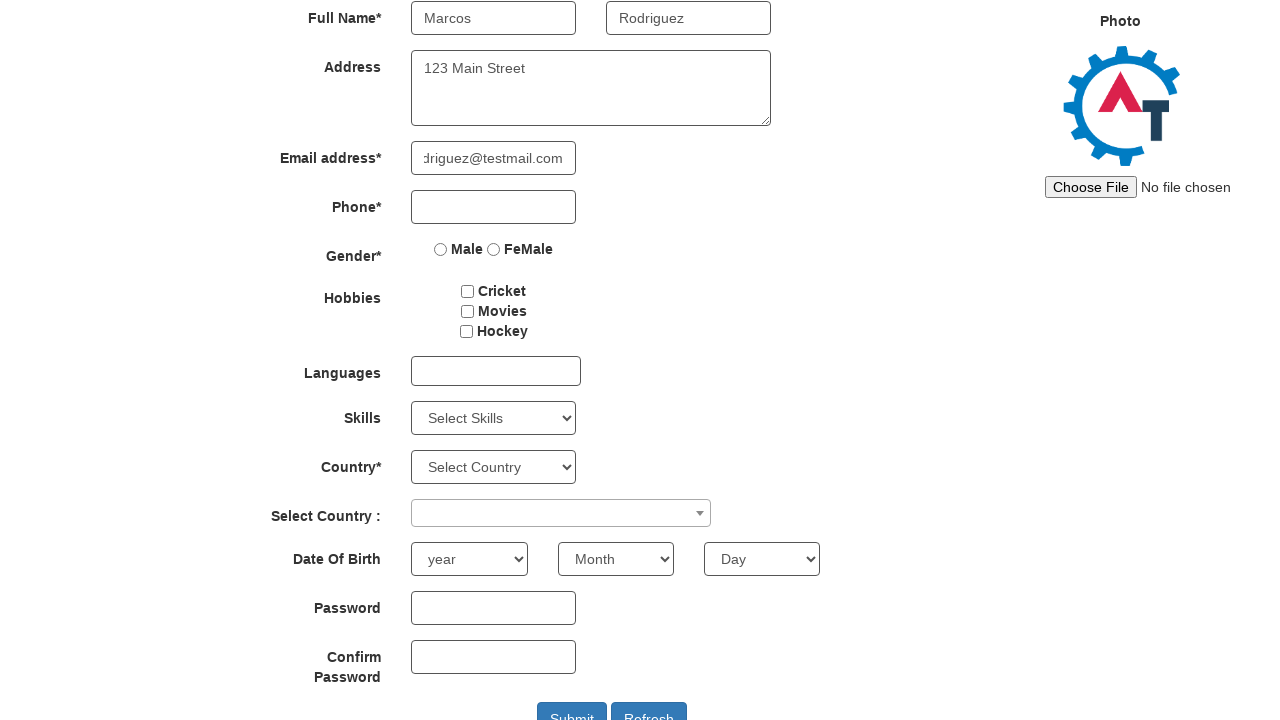

Filled phone number field with '+1234567890' on input[type='tel']
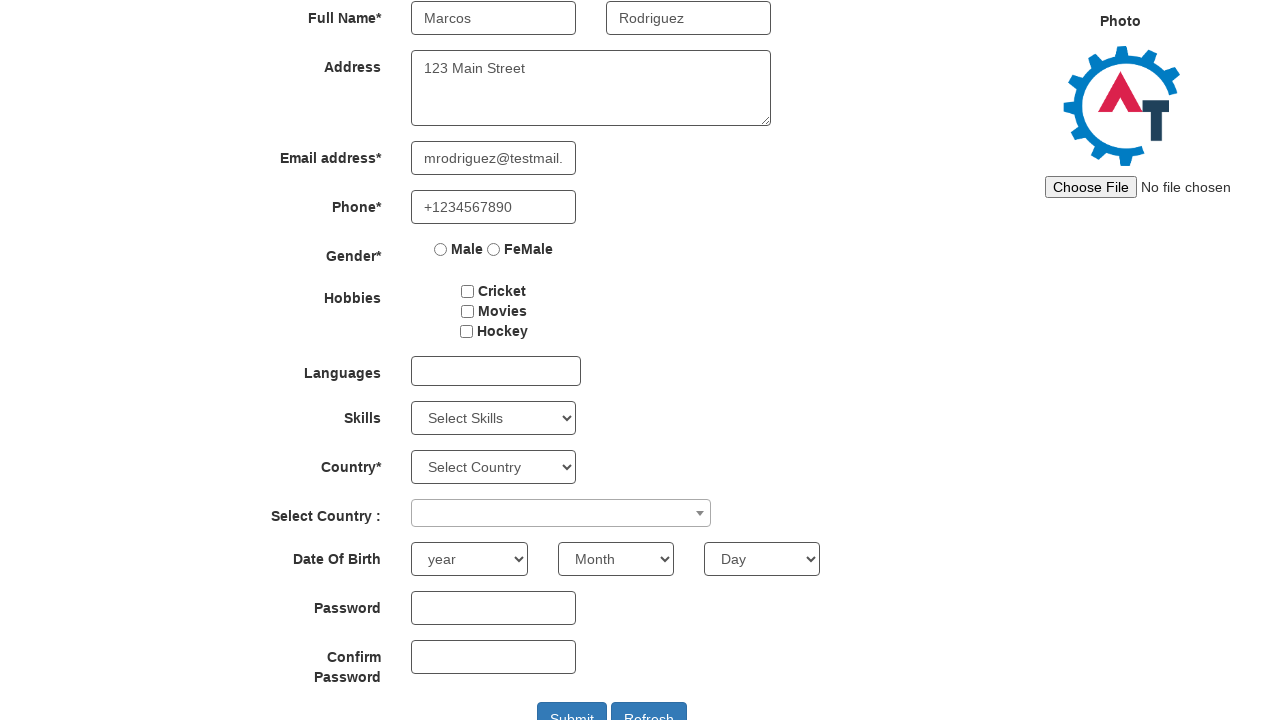

Selected Male gender option at (441, 249) on input[name='radiooptions']
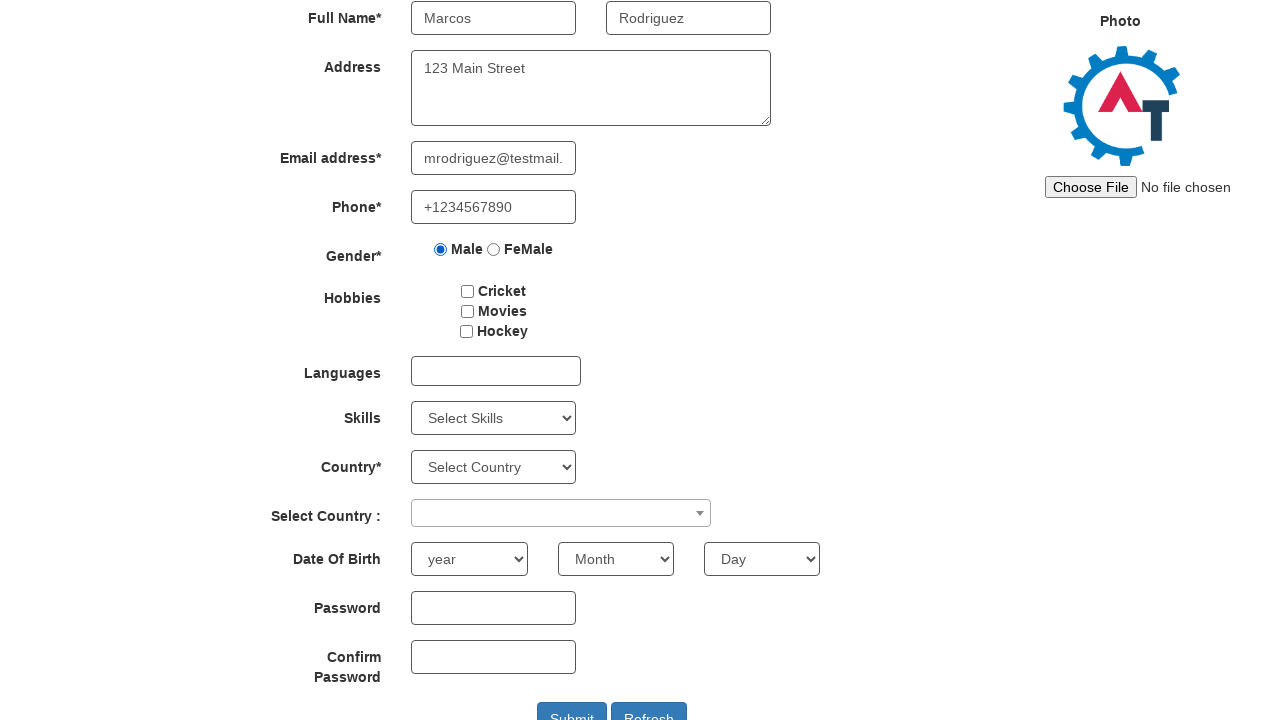

Selected hobby checkbox at (467, 311) on #checkbox2
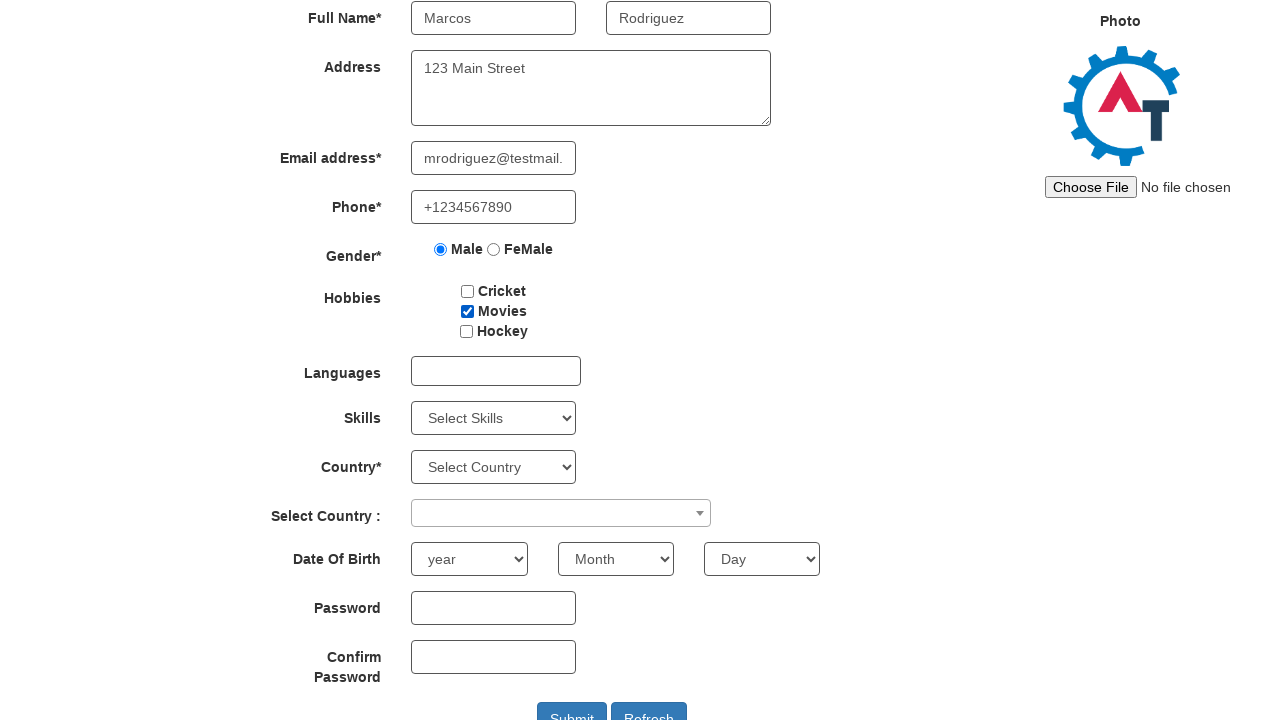

Opened language dropdown menu at (496, 371) on #msdd
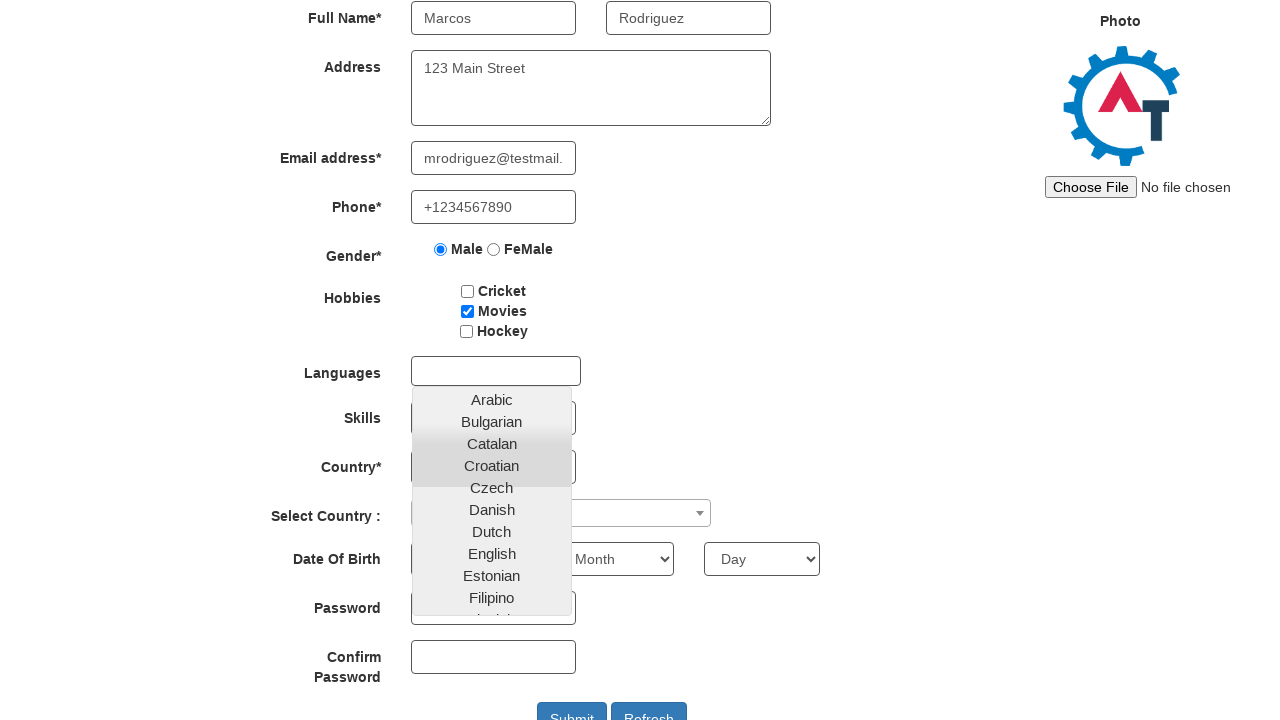

Selected English from language dropdown at (492, 553) on text=English
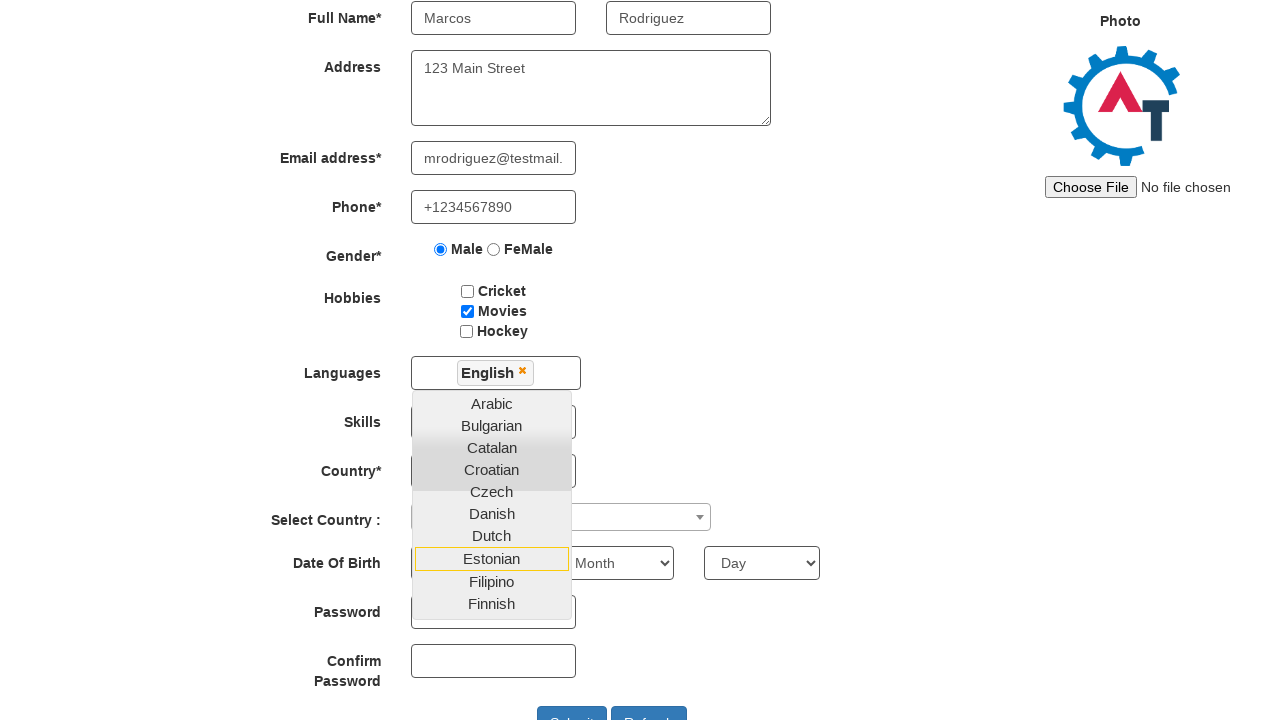

Closed language dropdown by clicking outside at (542, 373) on xpath=//form[@id='basicBootstrapForm']/div[7]
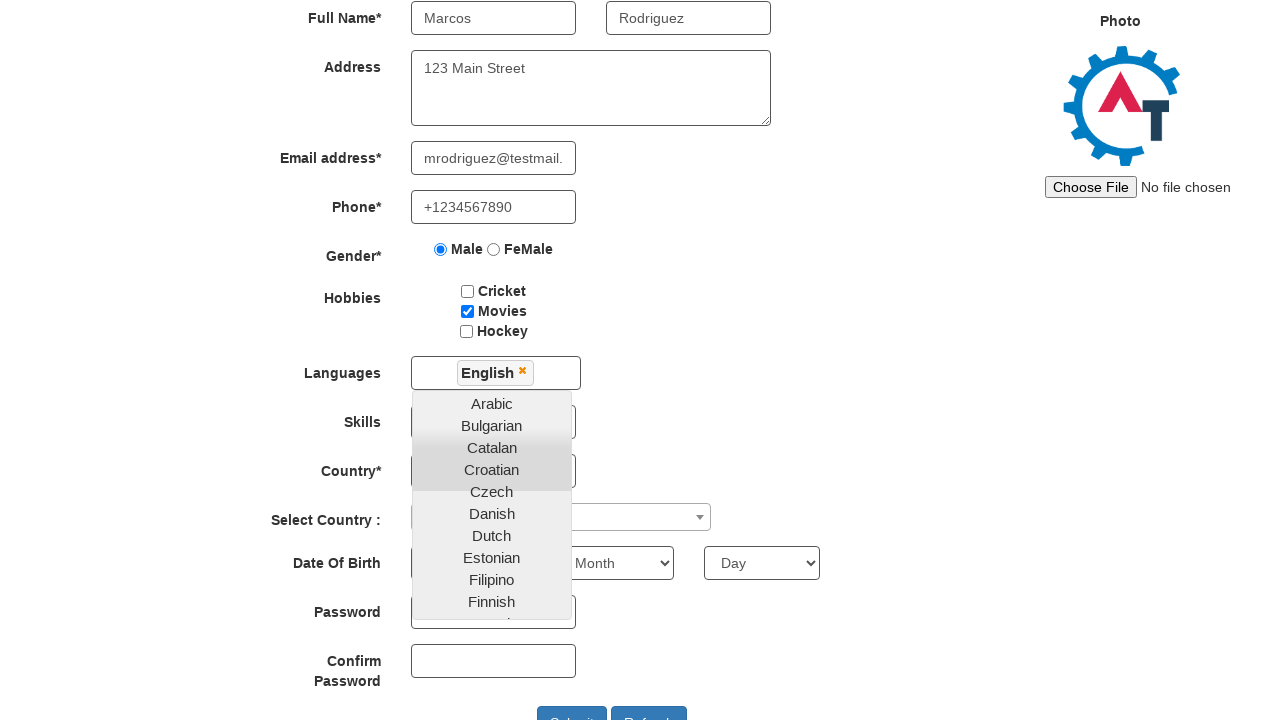

Selected 'Client Support' from skills dropdown on #Skills
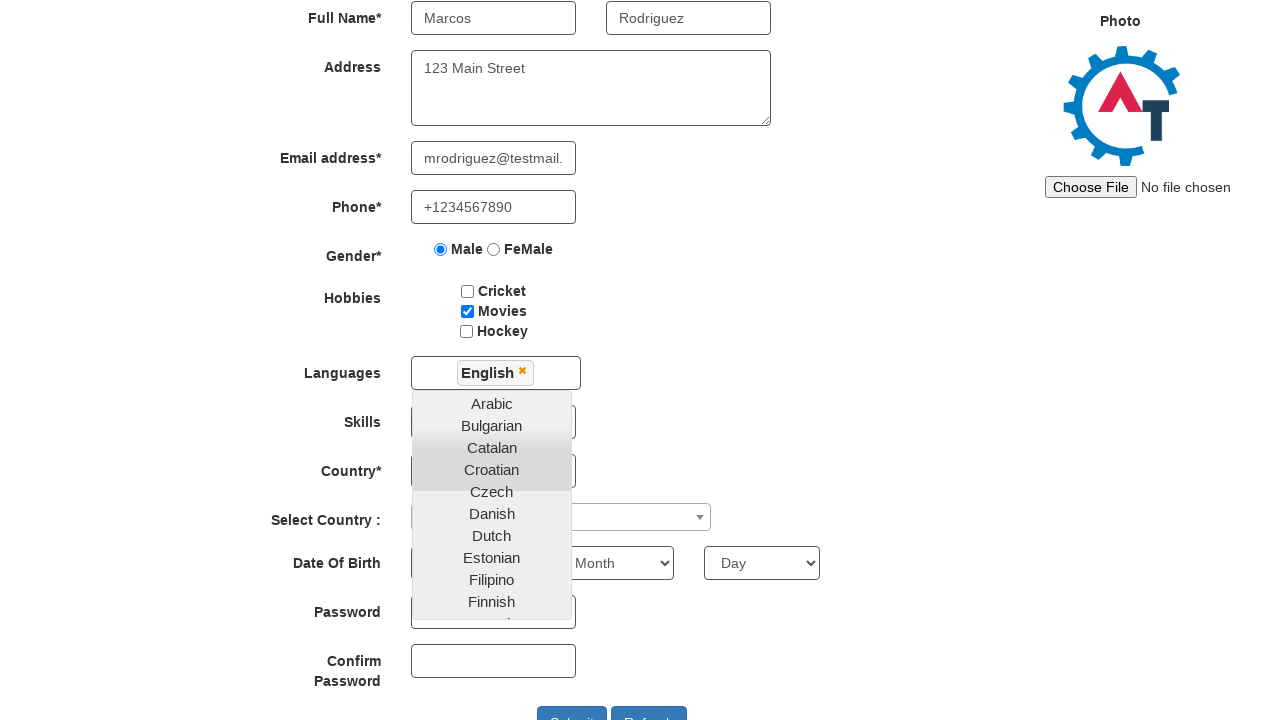

Selected birth year '1992' on #yearbox
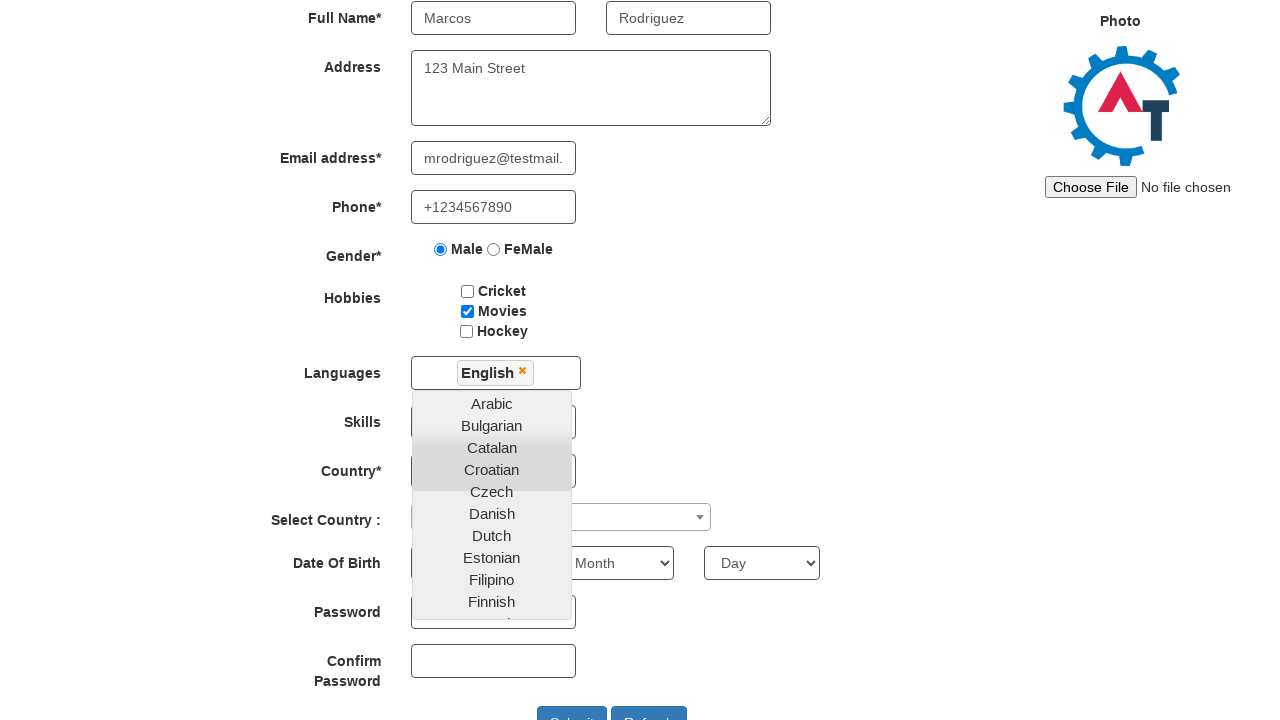

Selected birth month 'March' on (//select[@type='text'])[4]
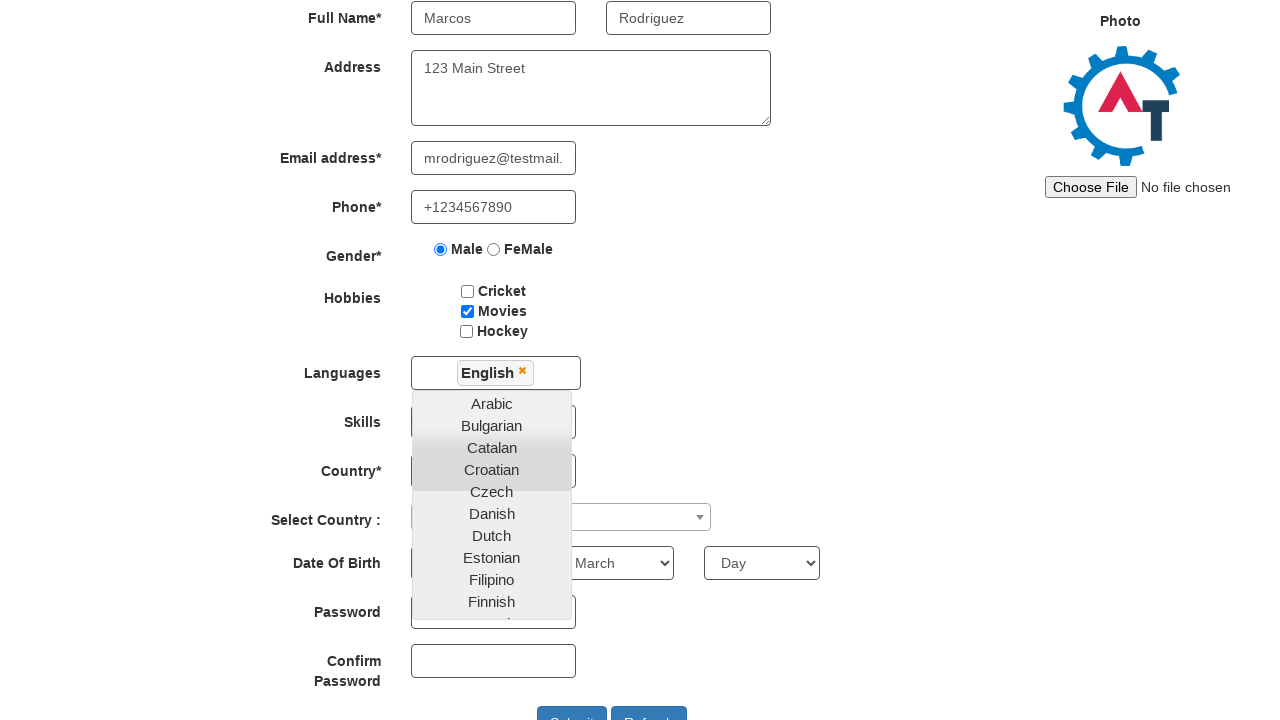

Selected birth day '25' on #daybox
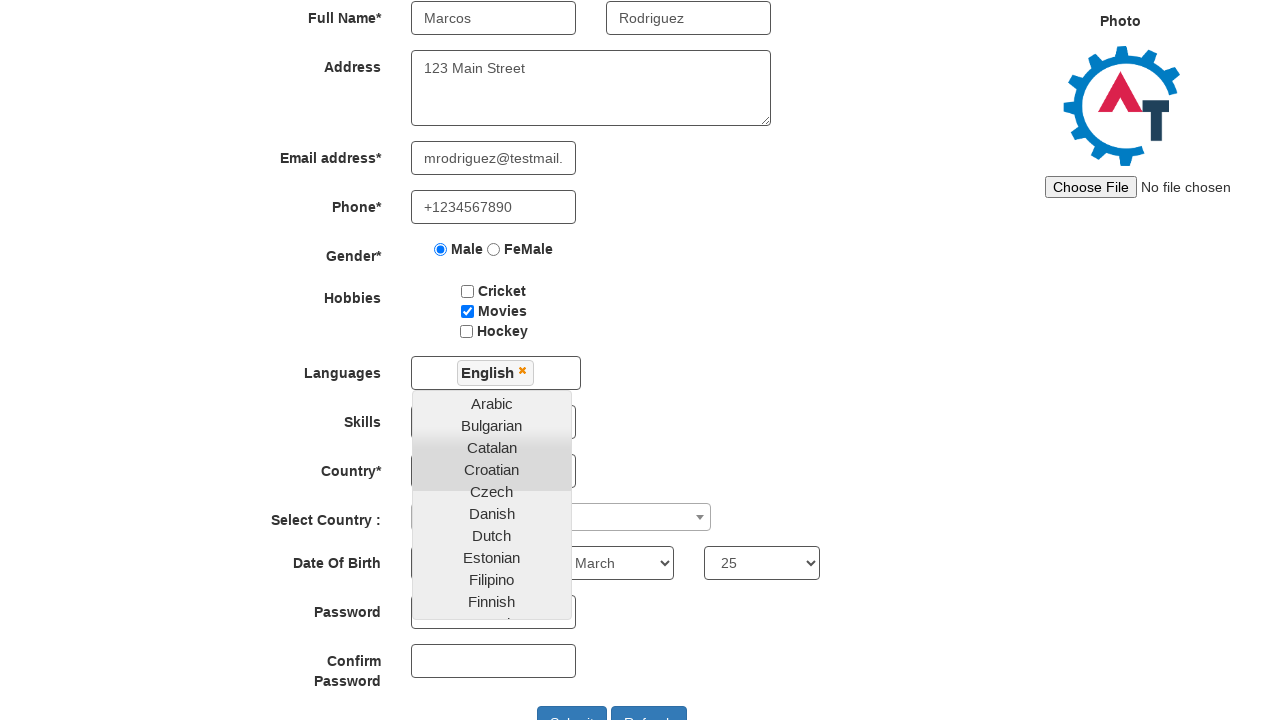

Filled password field with 'SecurePass123' on #firstpassword
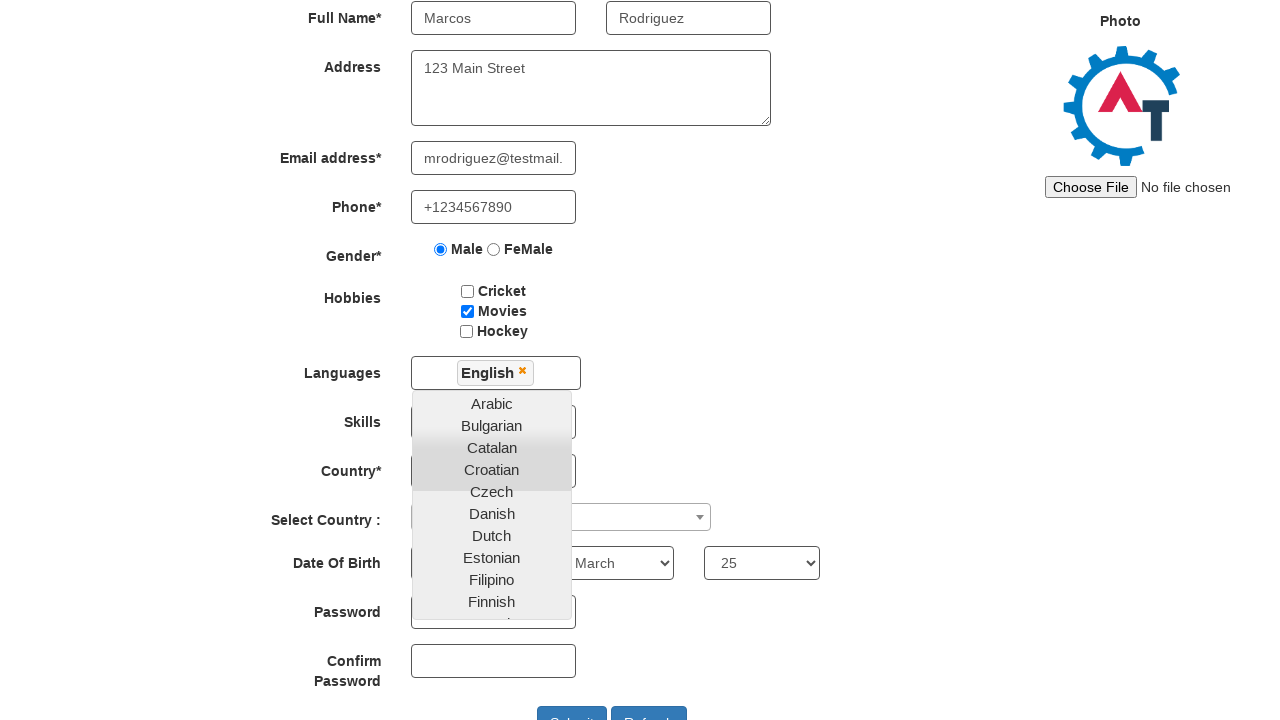

Confirmed password with 'SecurePass123' on #secondpassword
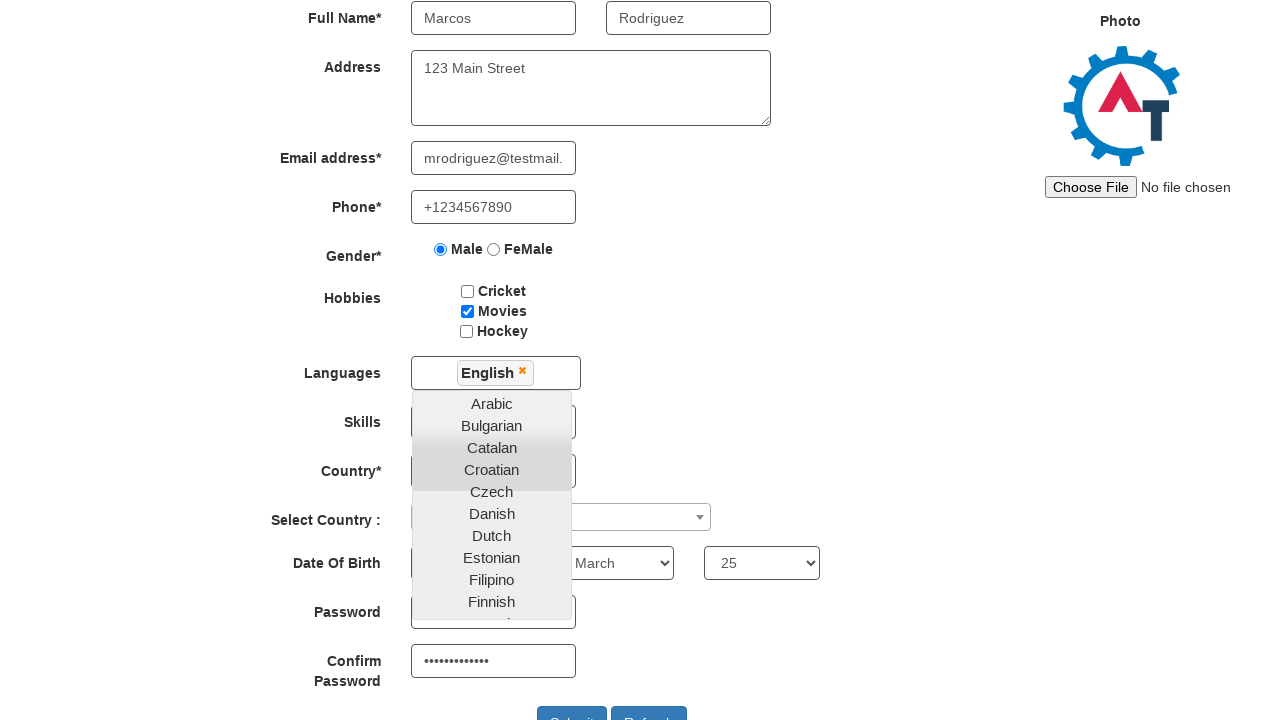

Clicked submit button to register at (572, 703) on #submitbtn
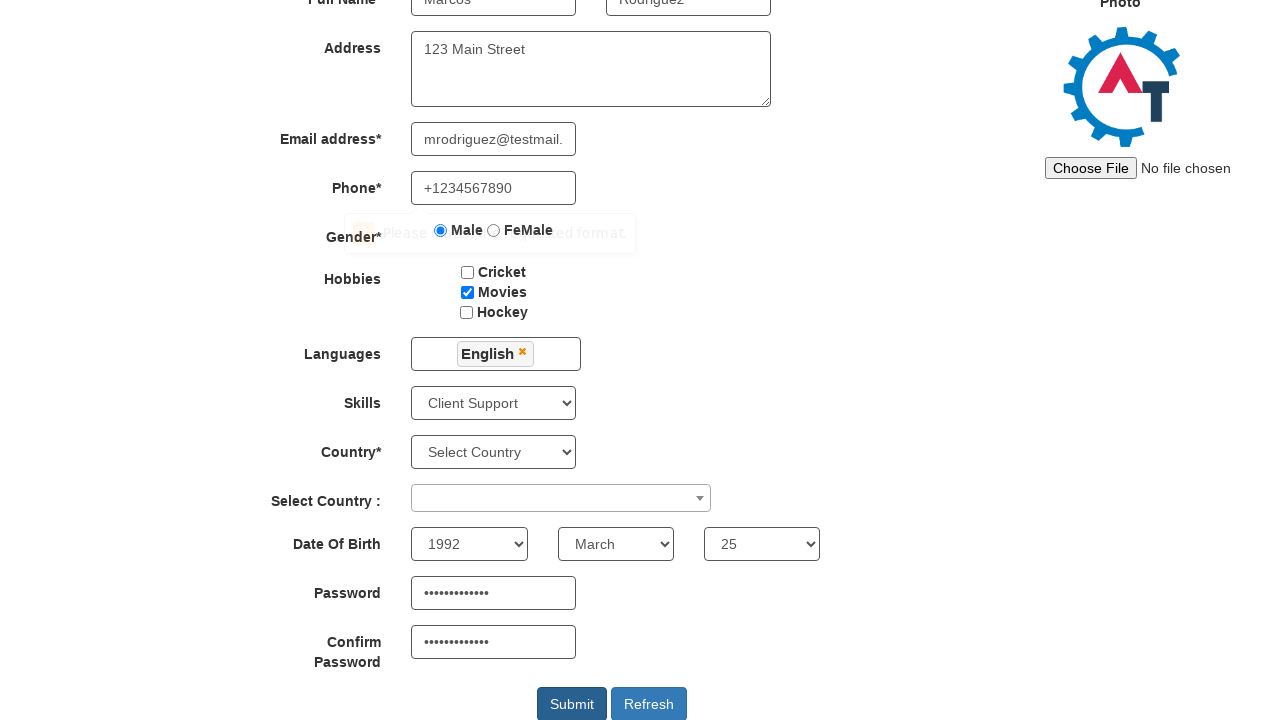

Waited 2 seconds for form submission to process
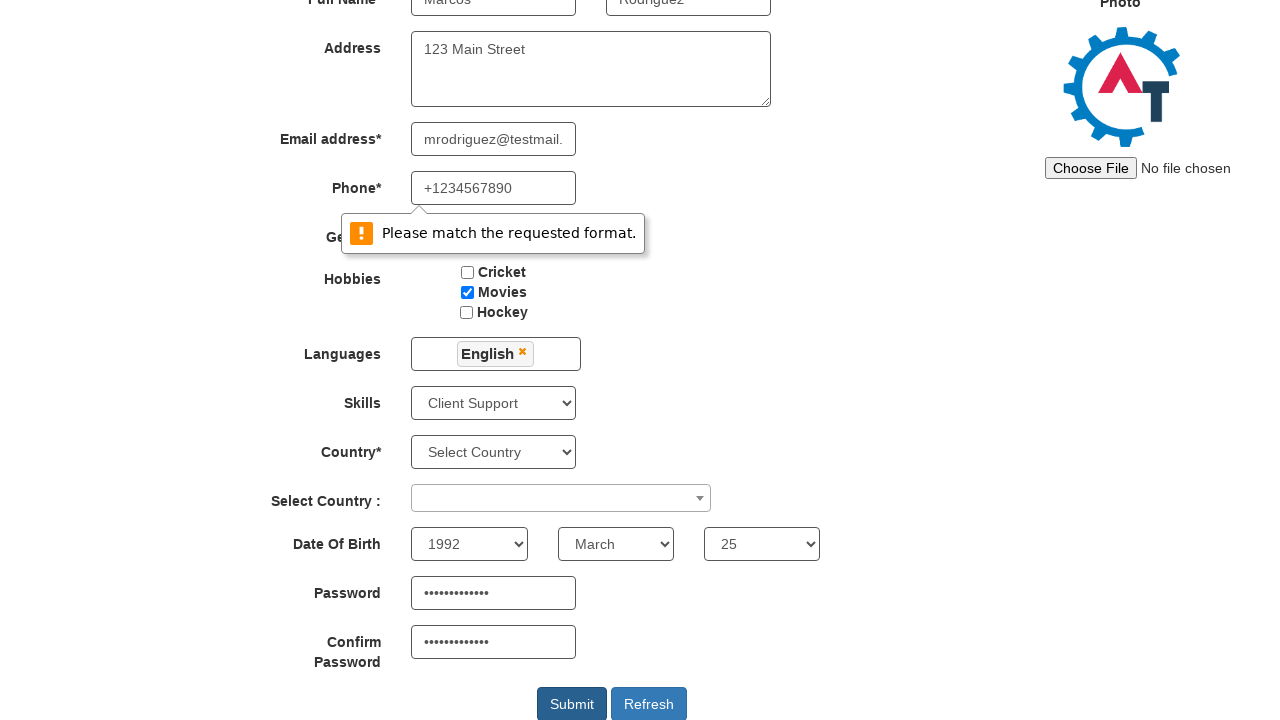

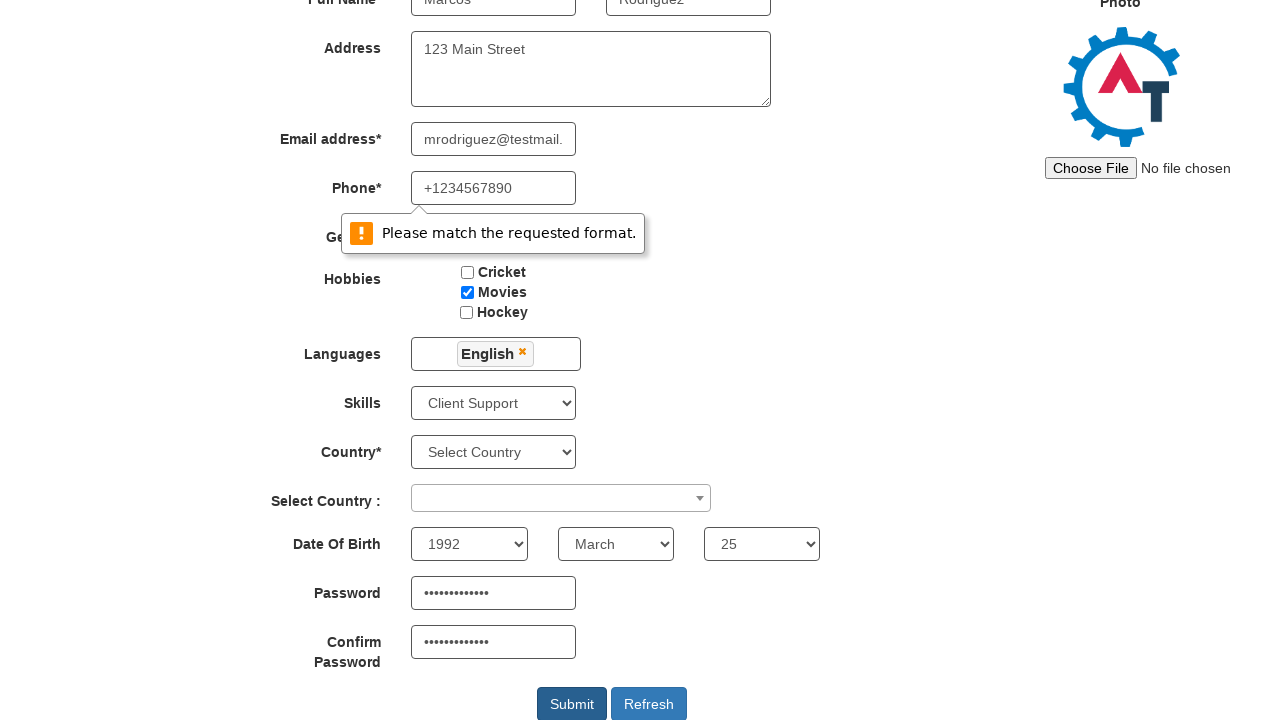